Navigates to W3Schools frame tag documentation page and takes a screenshot

Starting URL: https://www.w3schools.com/tags/tag_frame.asp

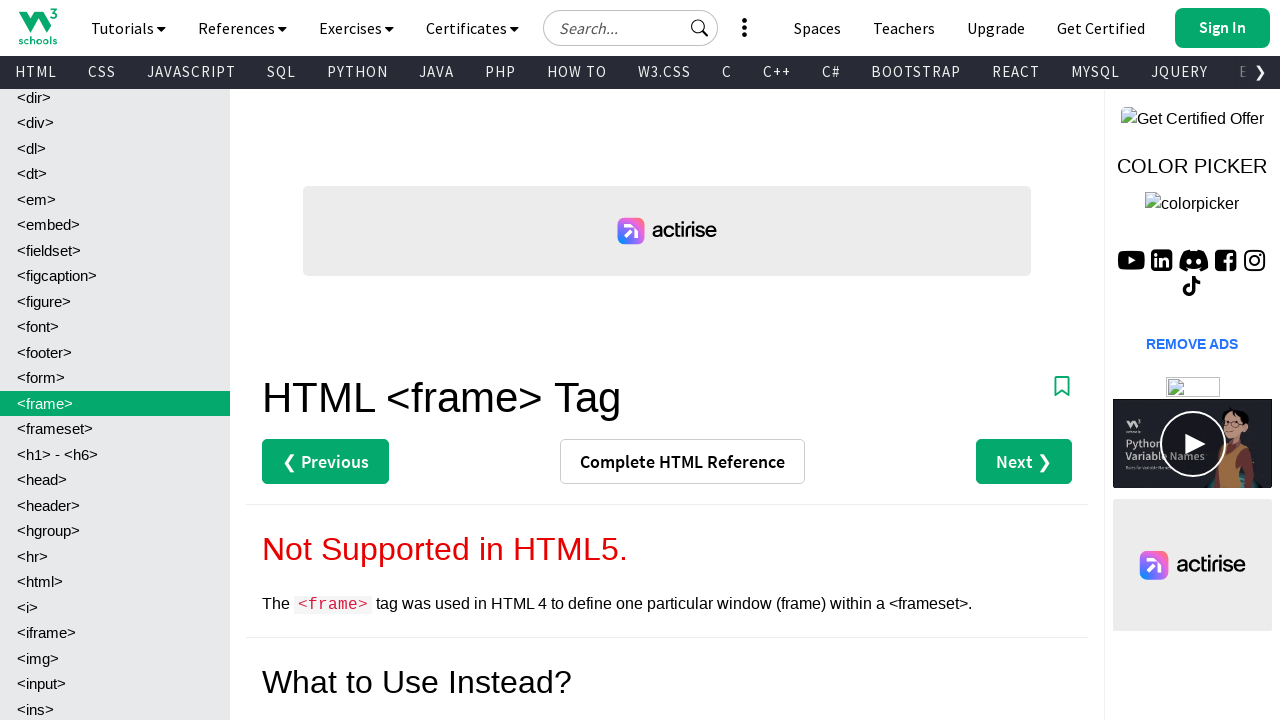

Navigated to W3Schools frame tag documentation page
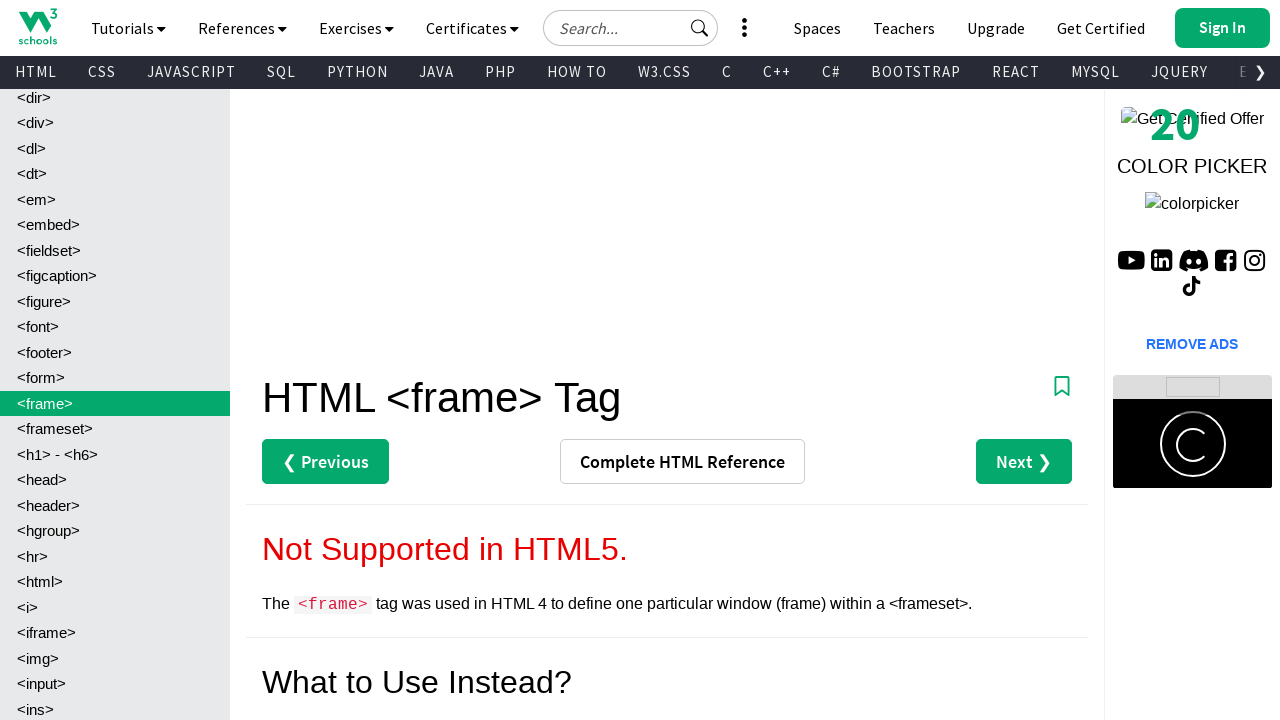

Took screenshot of the frame tag documentation page
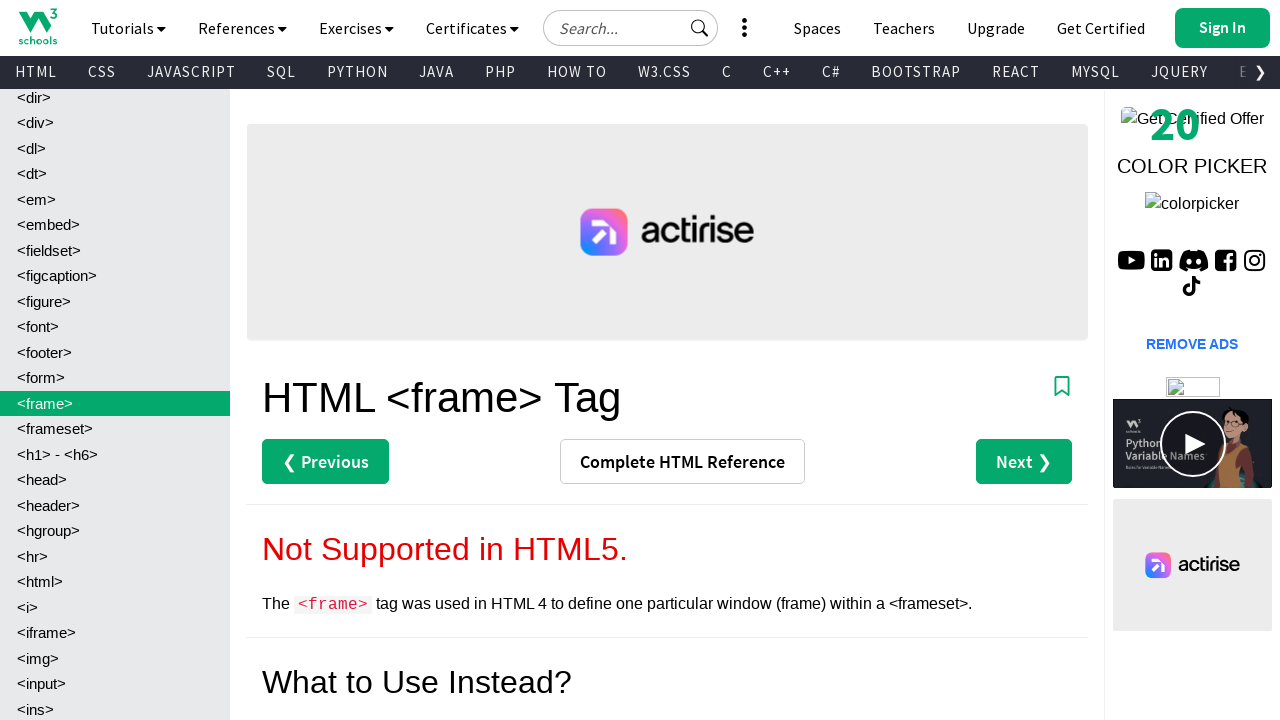

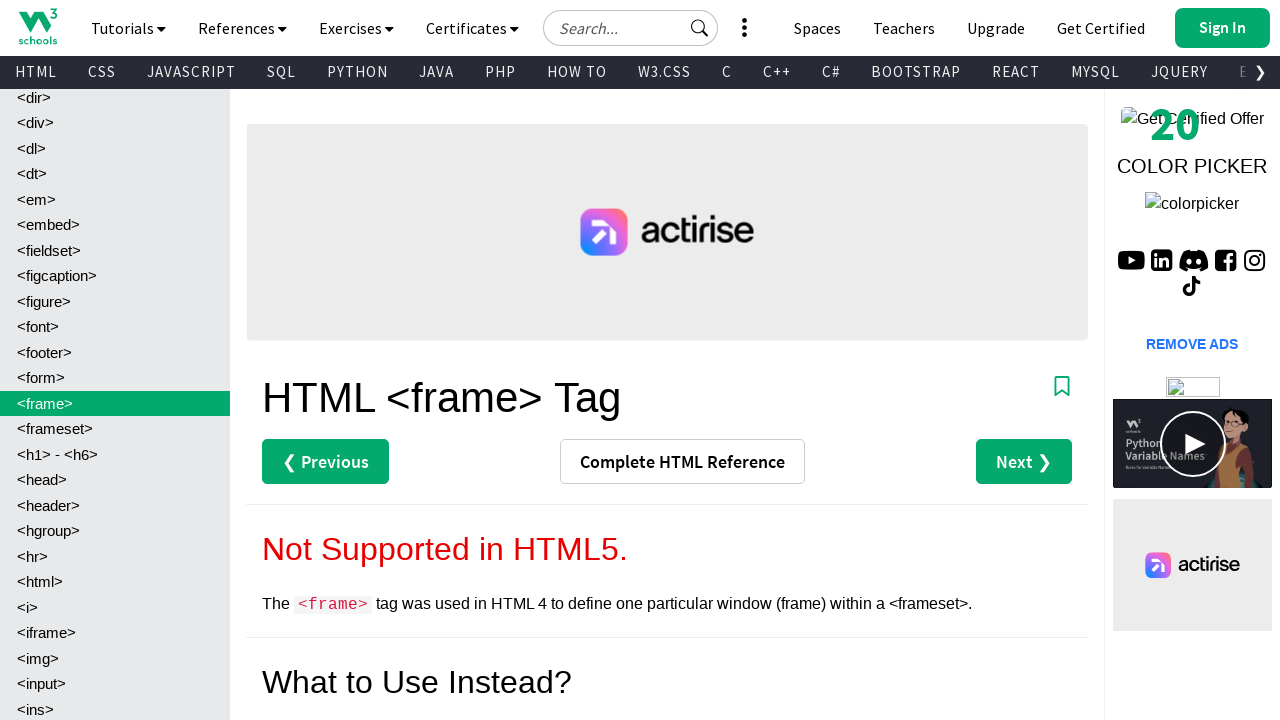